Navigates to the actions page, fills an email field, and verifies the entered text

Starting URL: https://example.cypress.io

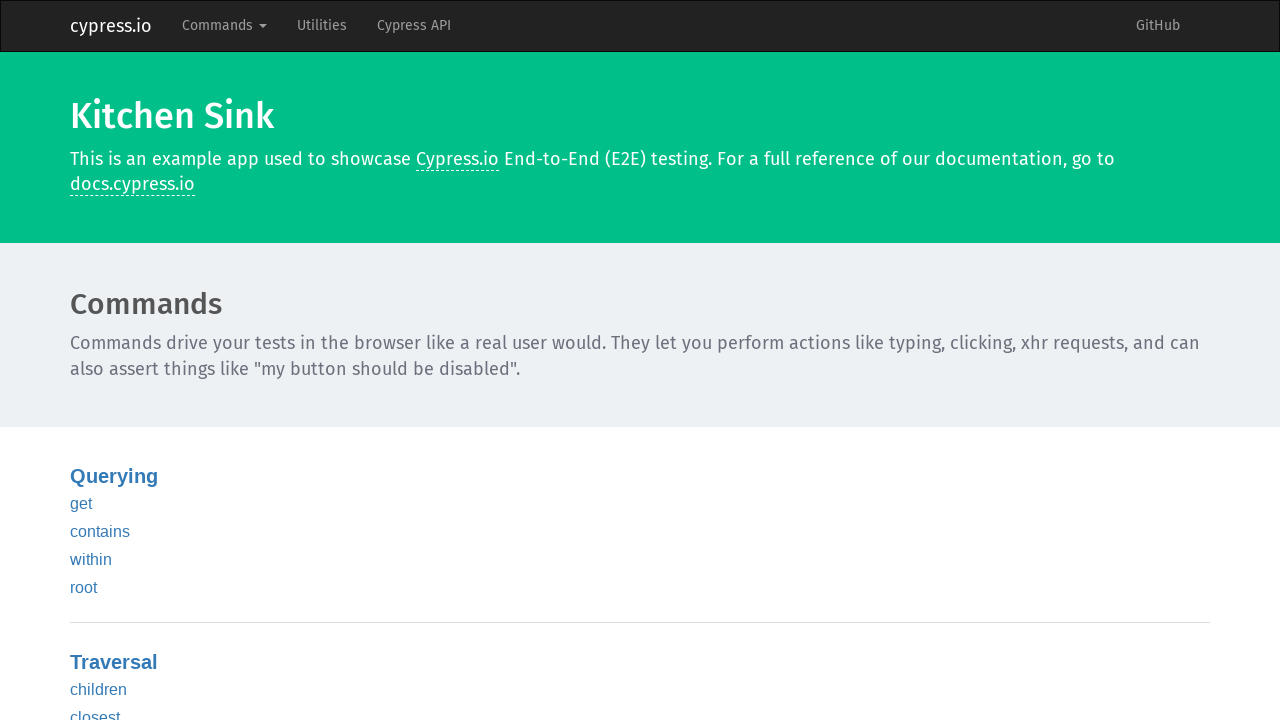

Clicked 'type' link to navigate to actions page at (85, 361) on text=type
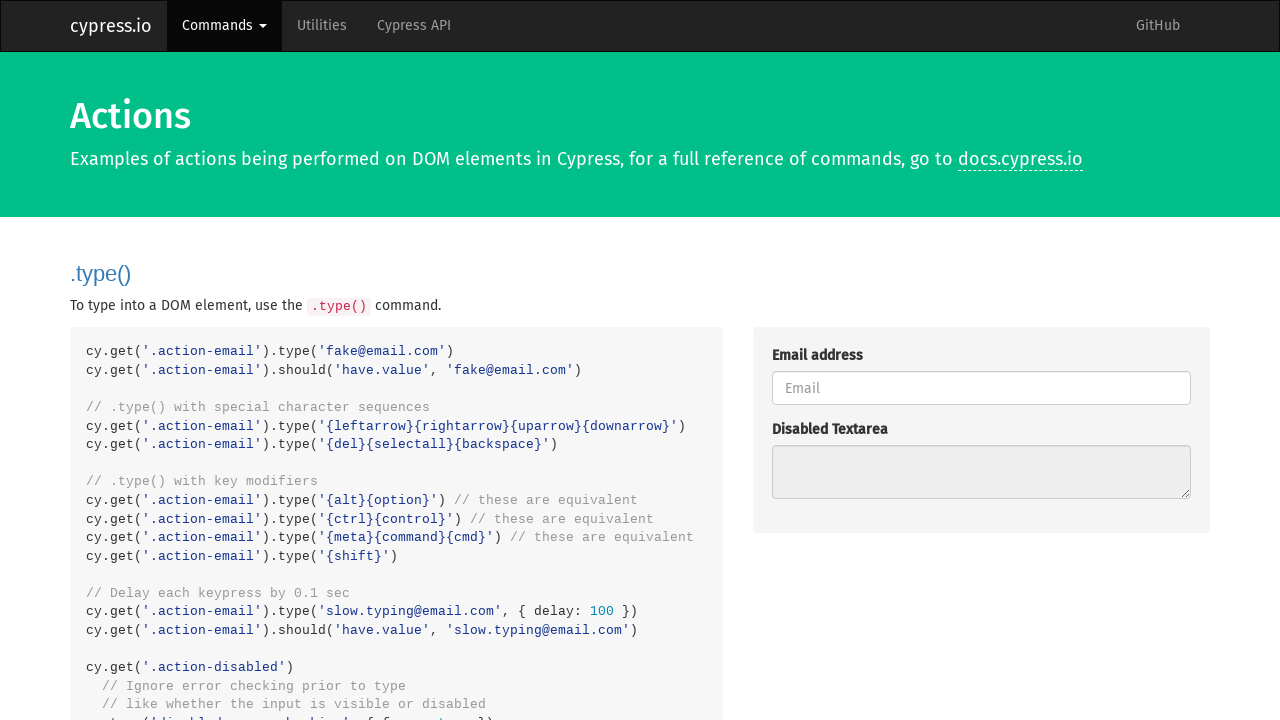

Filled email field with 'fake@email.com' on .action-email
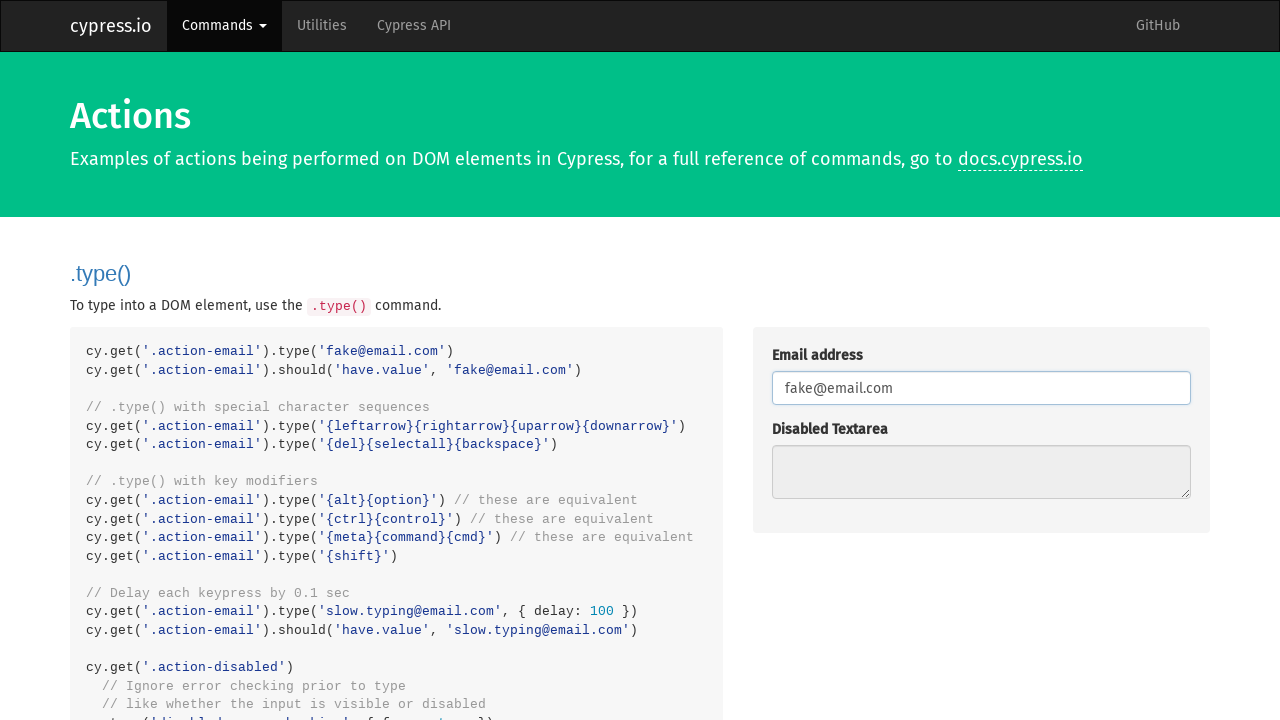

Verified email field contains 'fake@email.com'
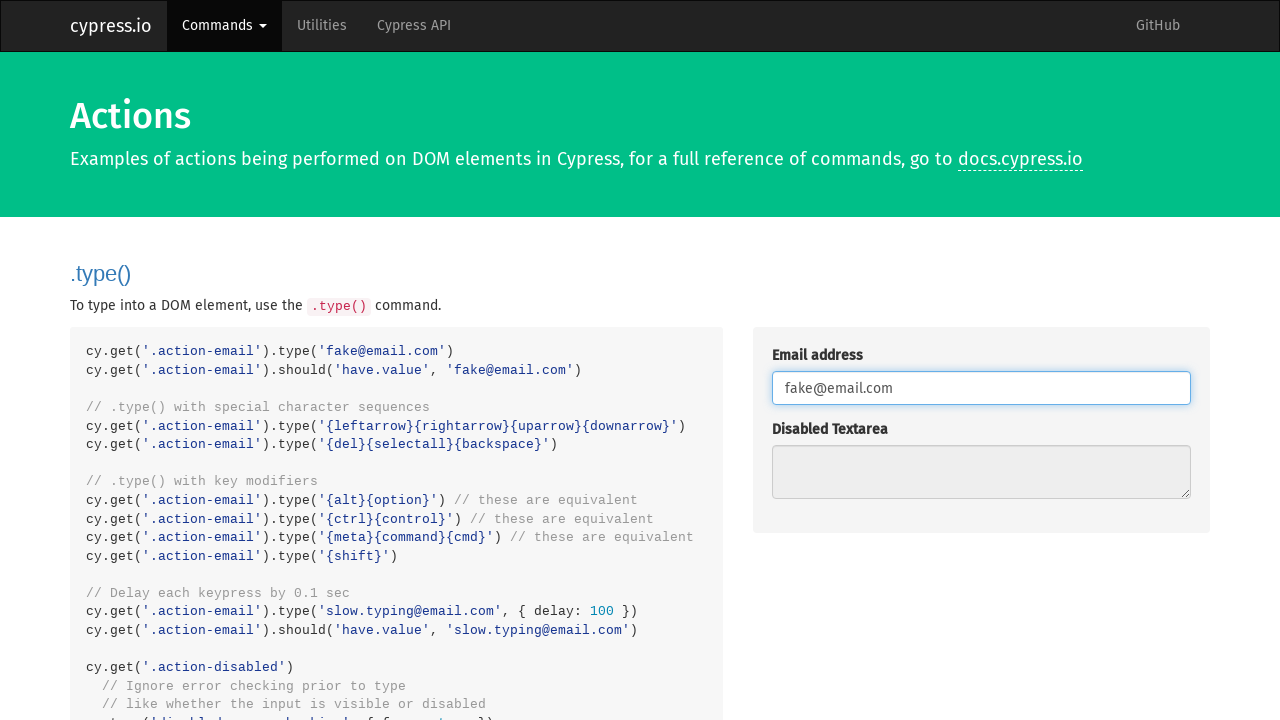

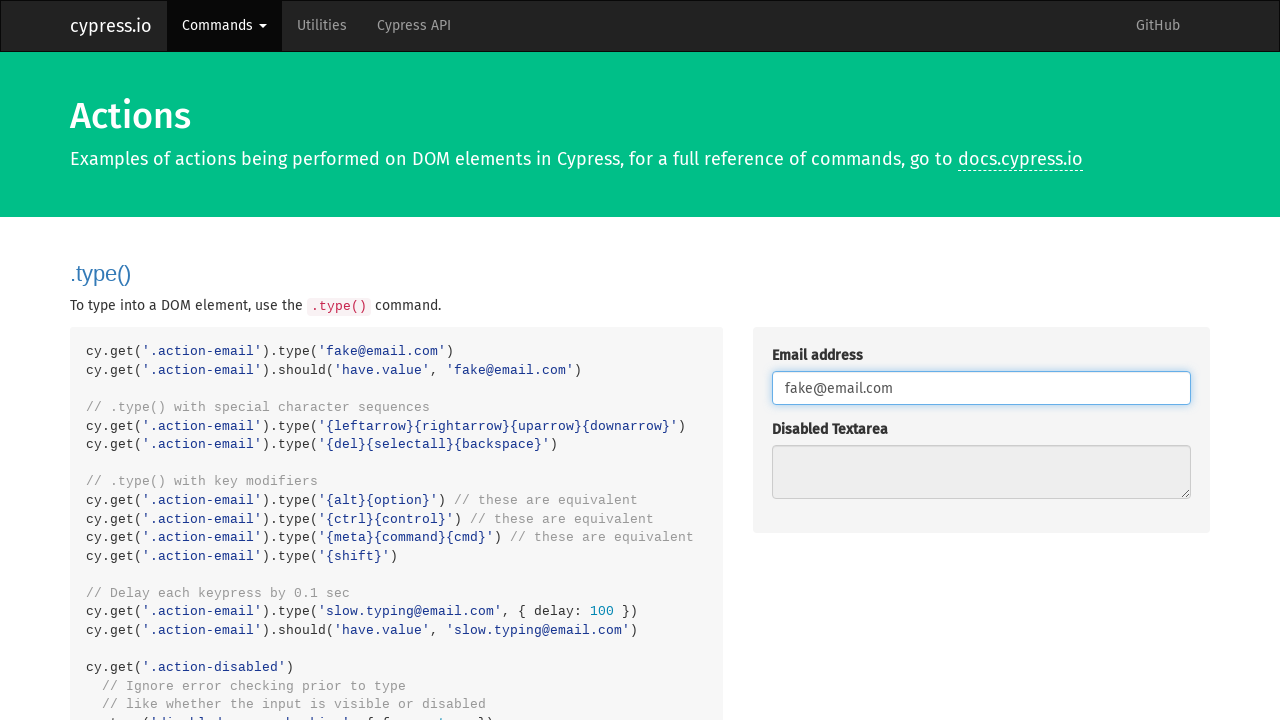